Tests jQuery UI selectable demo by switching to an iframe and clicking on a selectable list item

Starting URL: https://jqueryui.com/selectable/

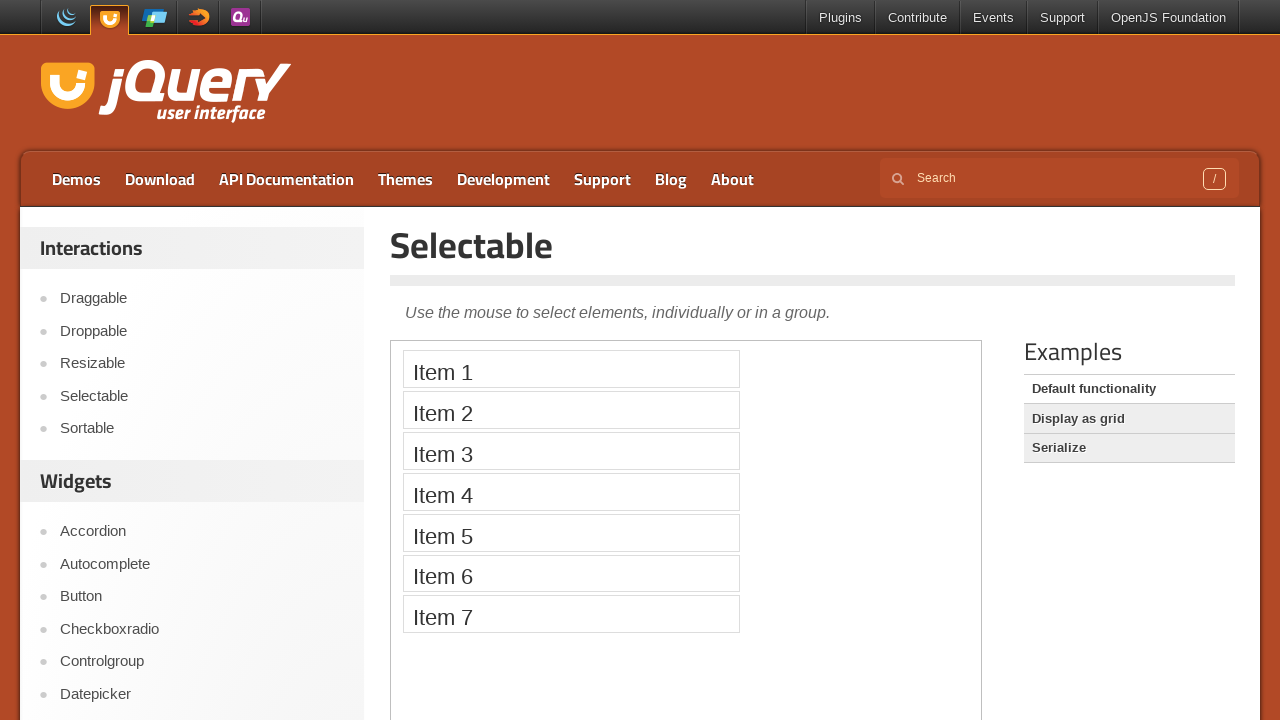

Located the demo iframe
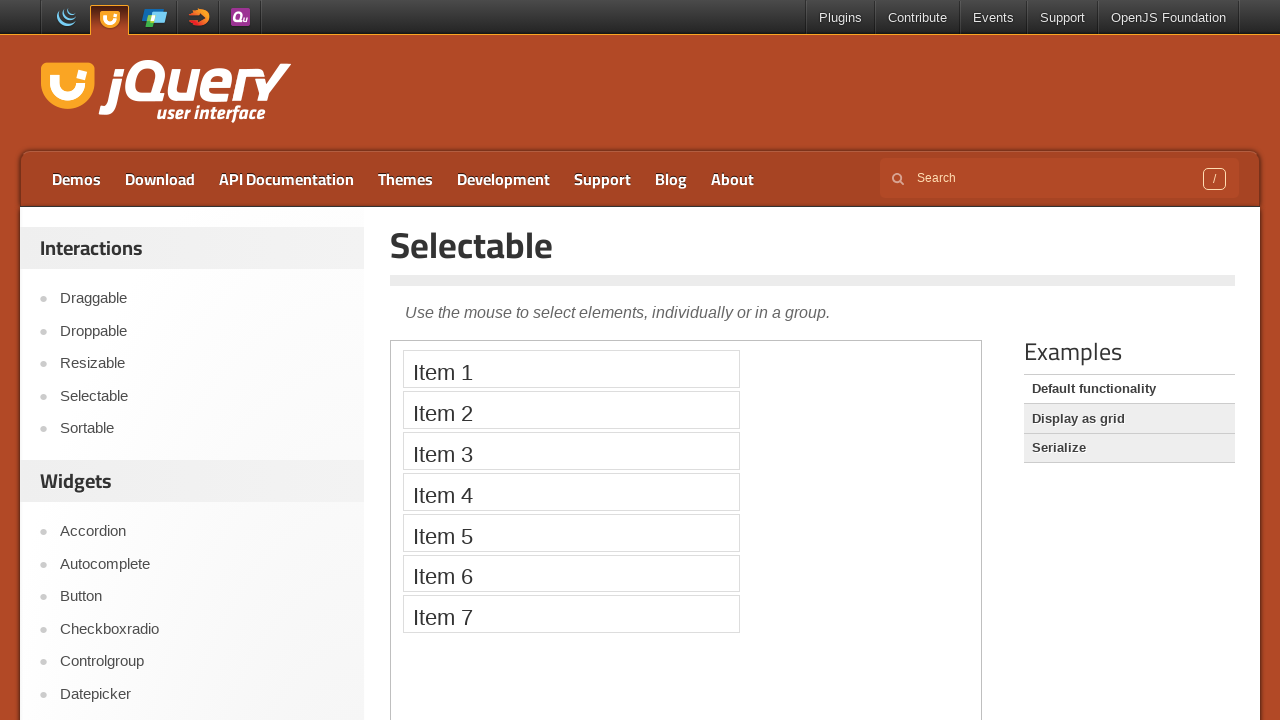

Clicked the first item in the jQuery UI selectable list at (571, 369) on .demo-frame >> internal:control=enter-frame >> xpath=//ol[@id='selectable']/li >
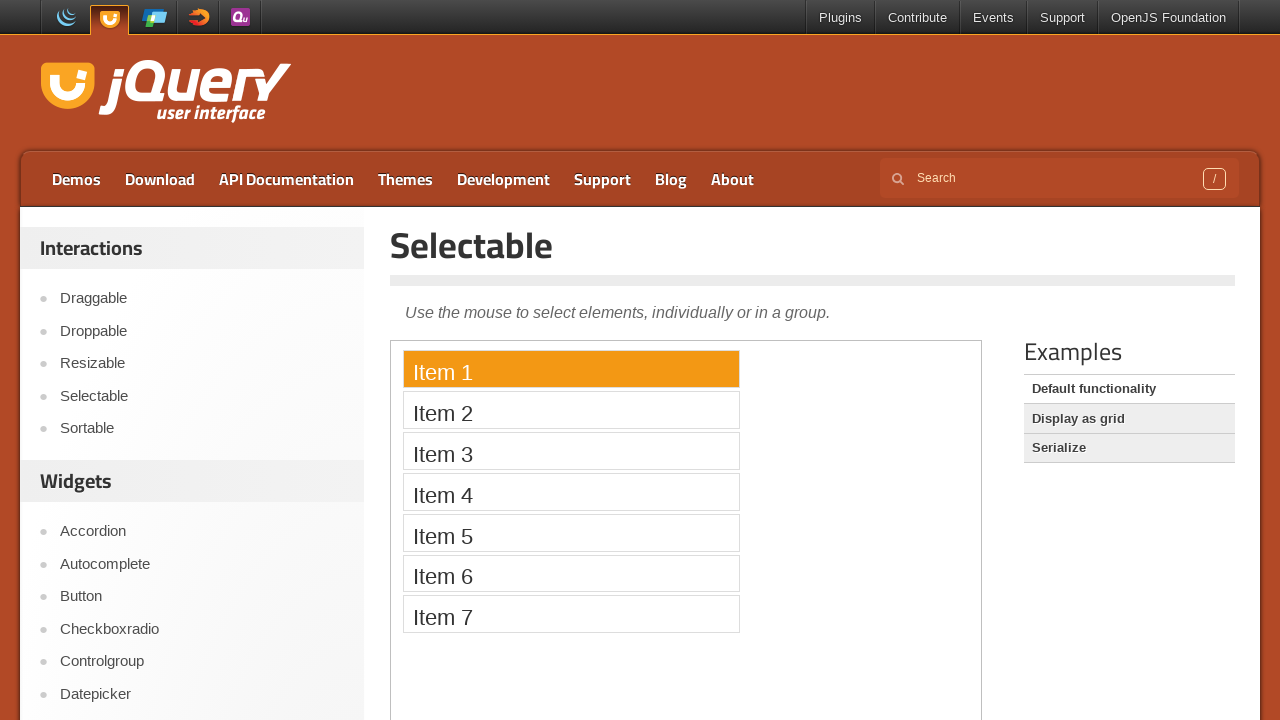

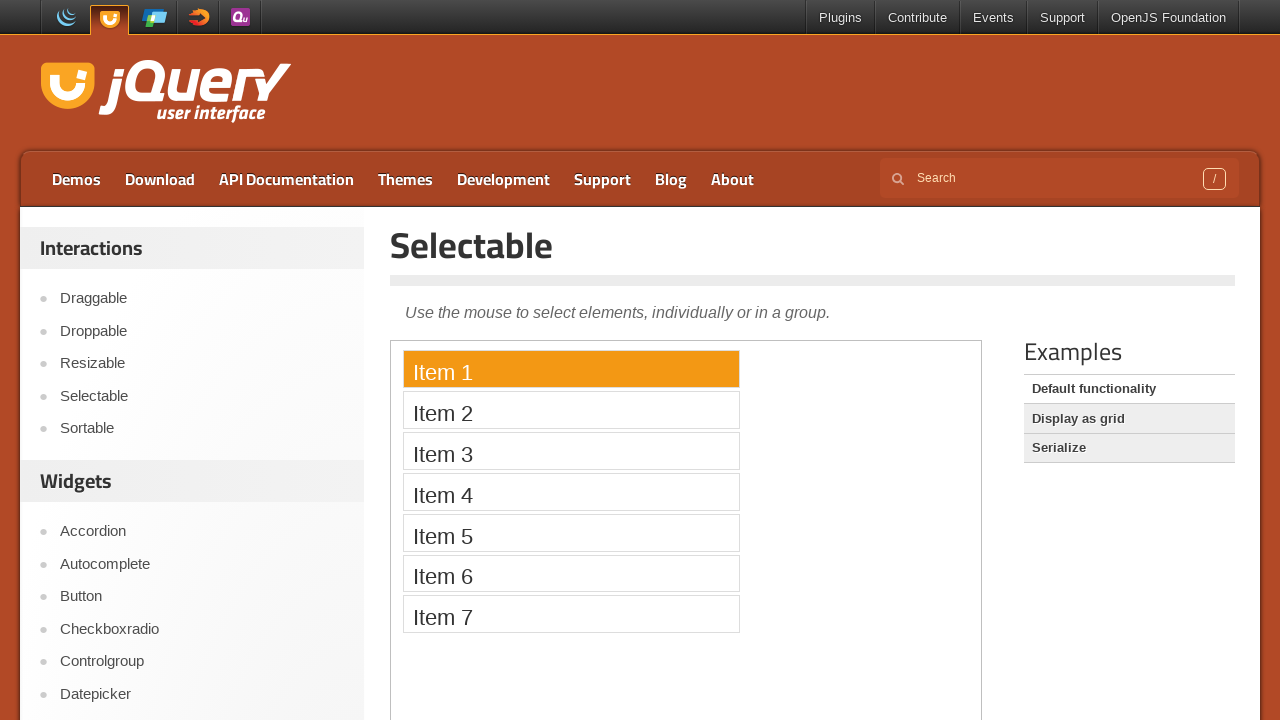